Scrolls to a footer link element on the WebdriverIO homepage

Starting URL: https://webdriver.io

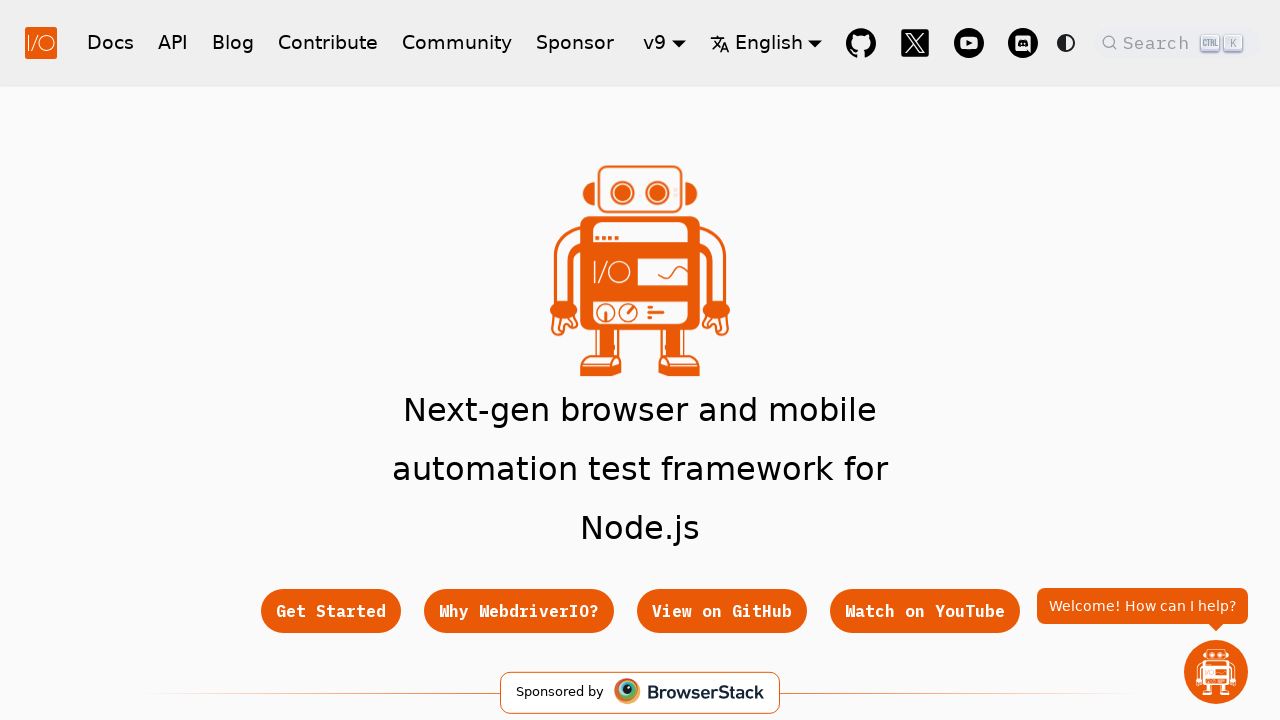

Scrolled footer link 'Getting Started' into view on WebdriverIO homepage
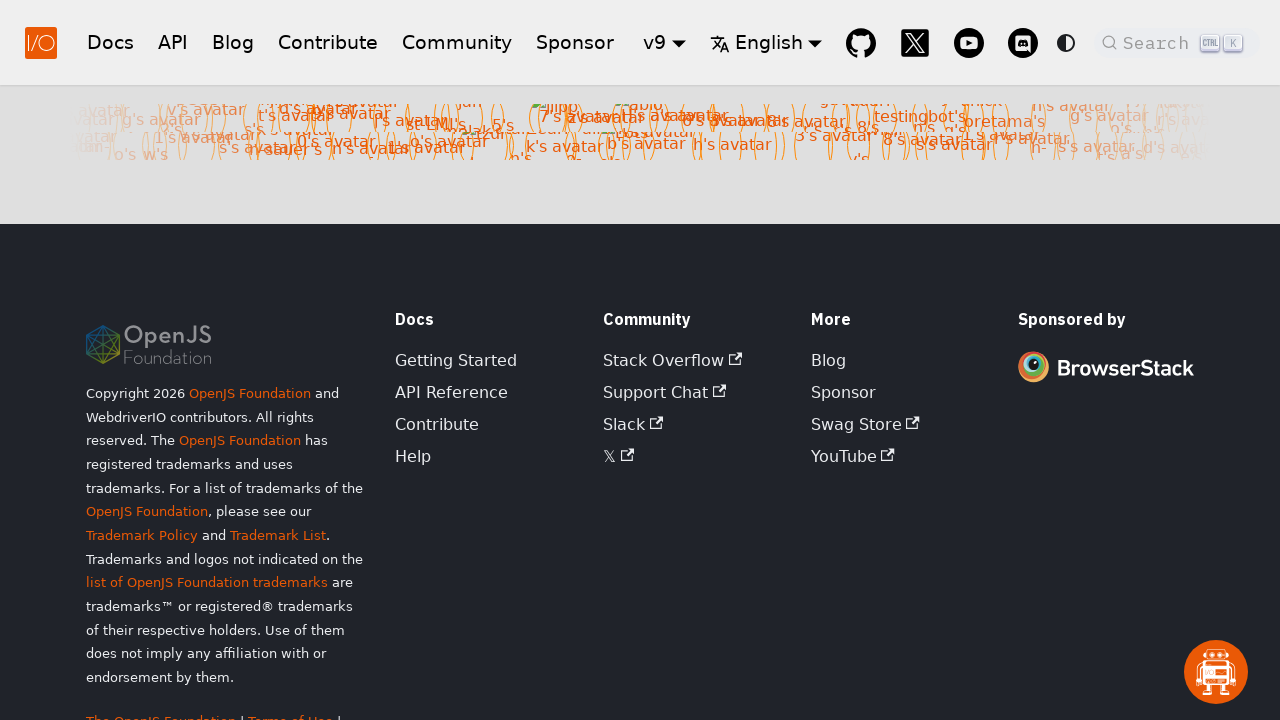

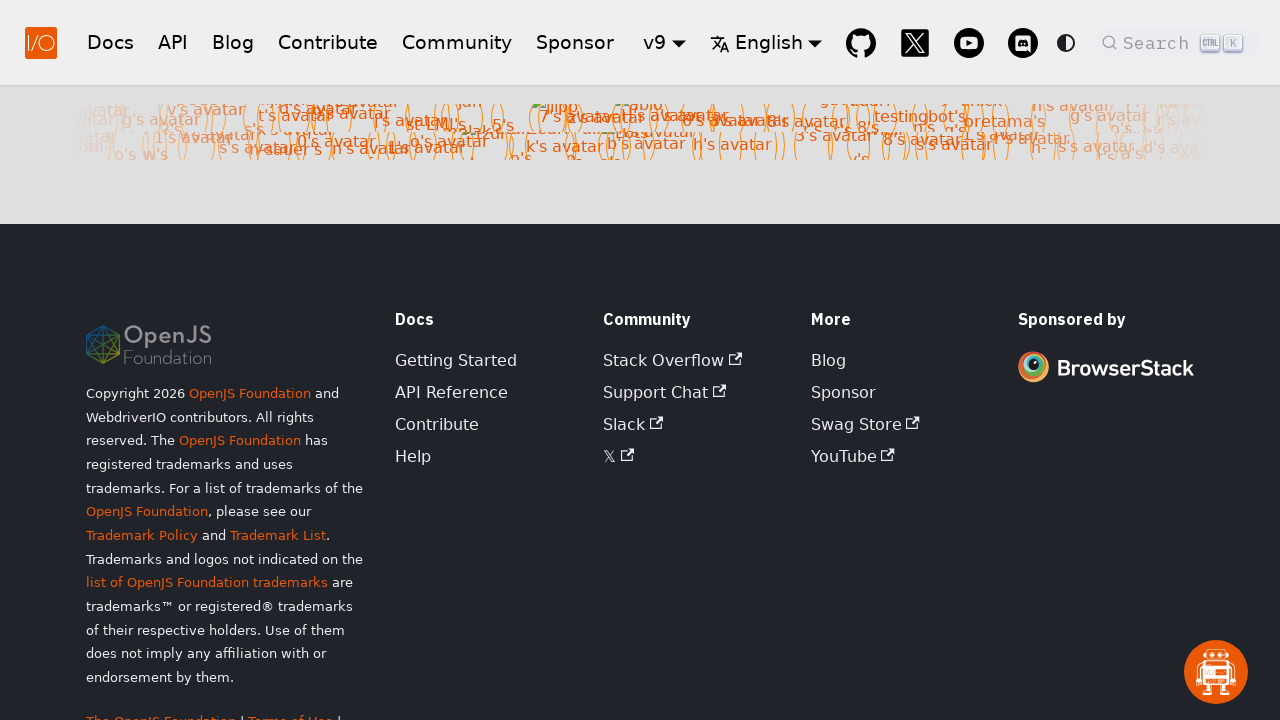